Demonstrates various scrolling techniques on the Selenium website including vertical and horizontal scrolling in different directions

Starting URL: https://www.seleniumhq.org

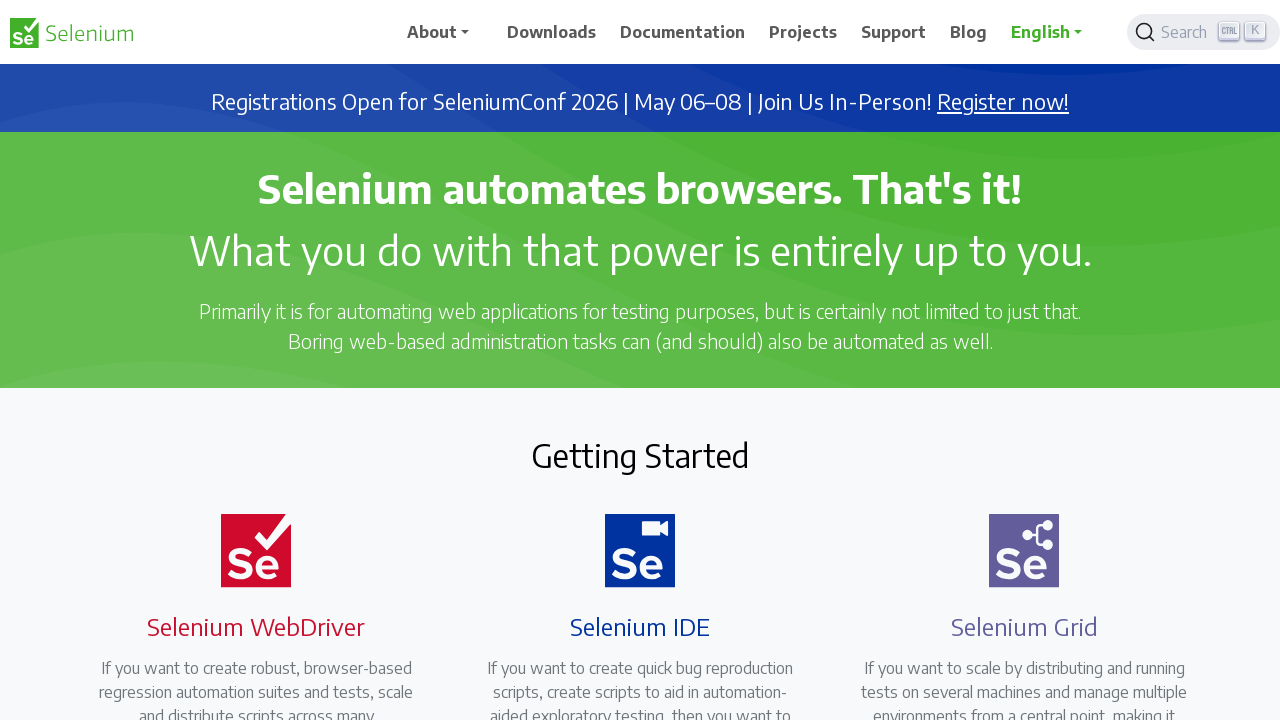

Waited for page to fully load (2 seconds)
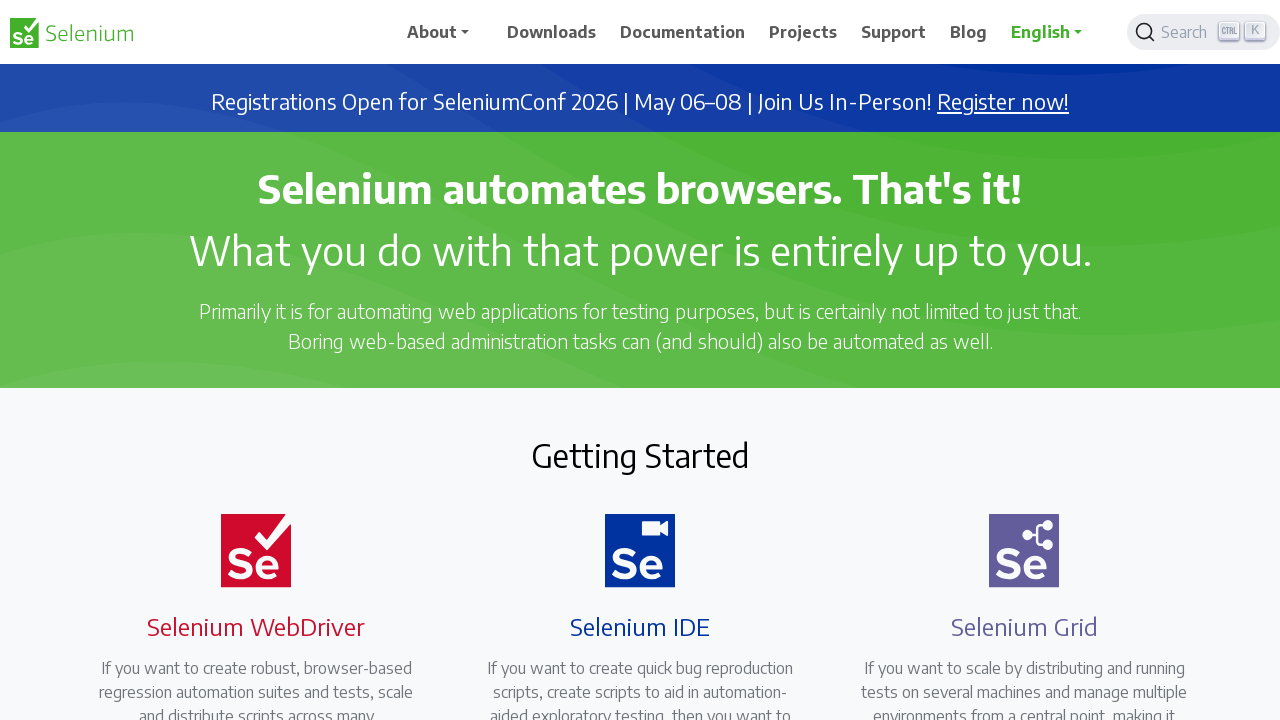

Scrolled down by 500 pixels
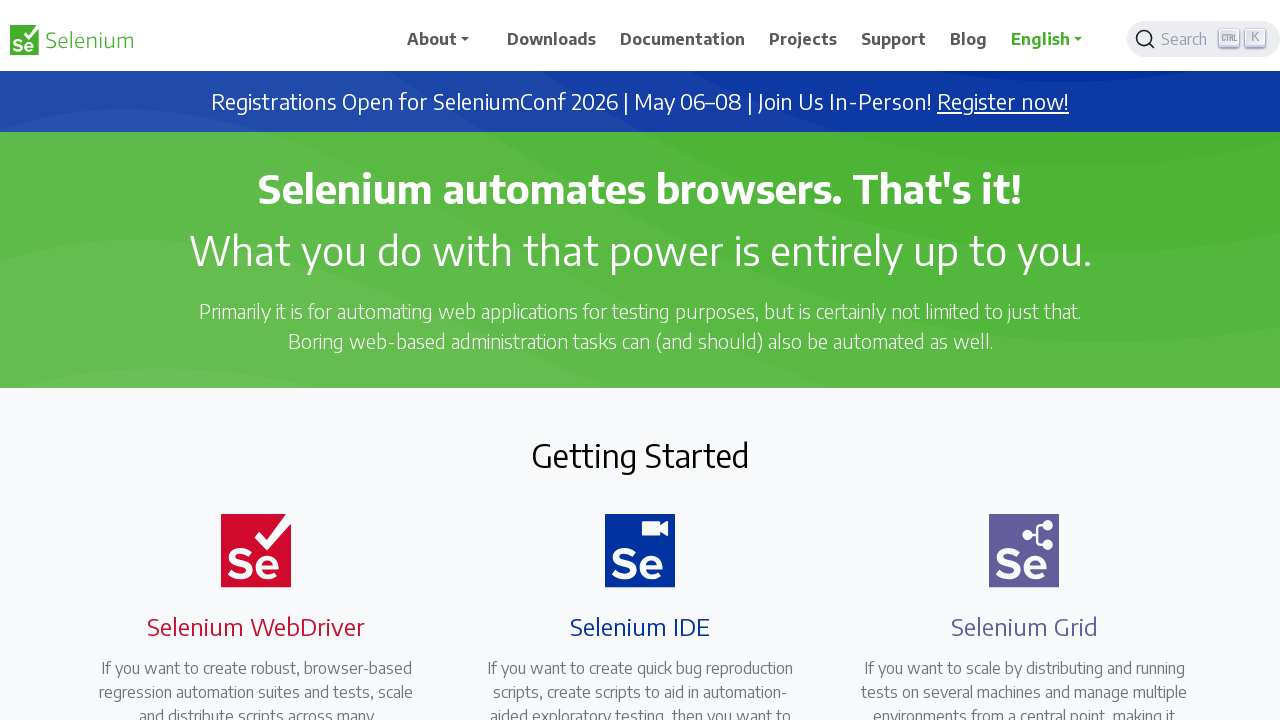

Waited for scroll animation (1 second)
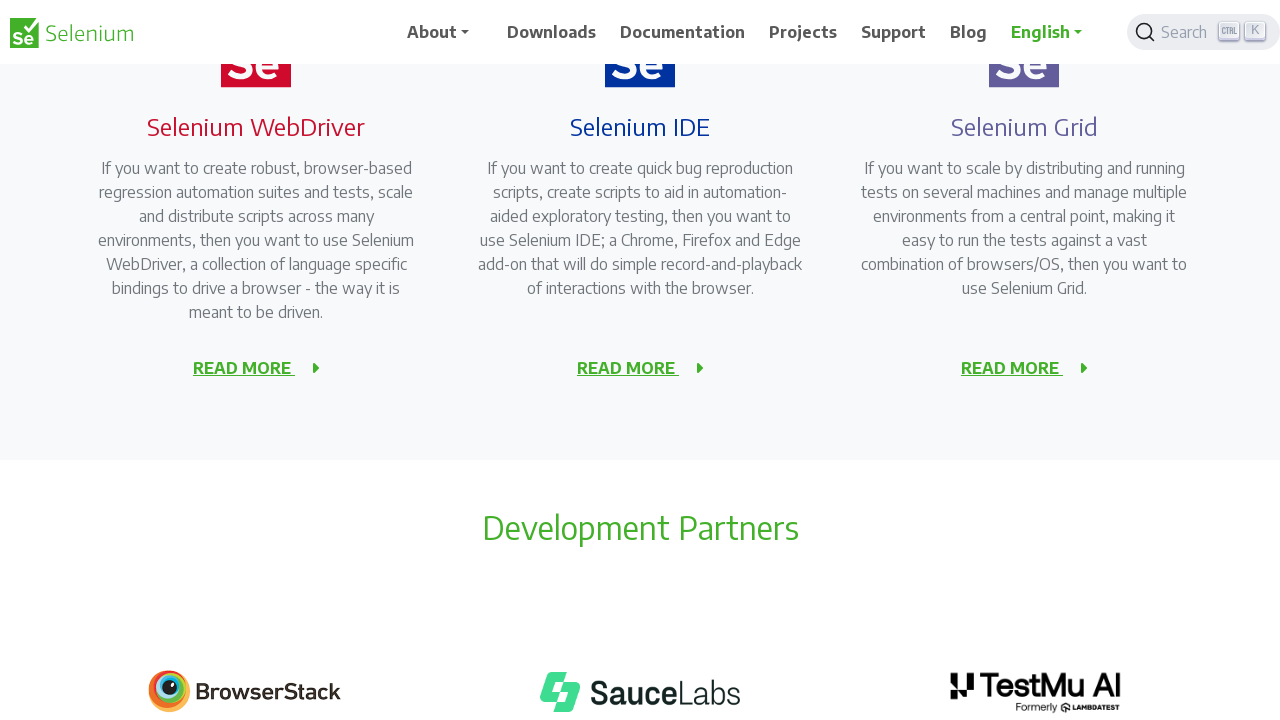

Scrolled up by 500 pixels
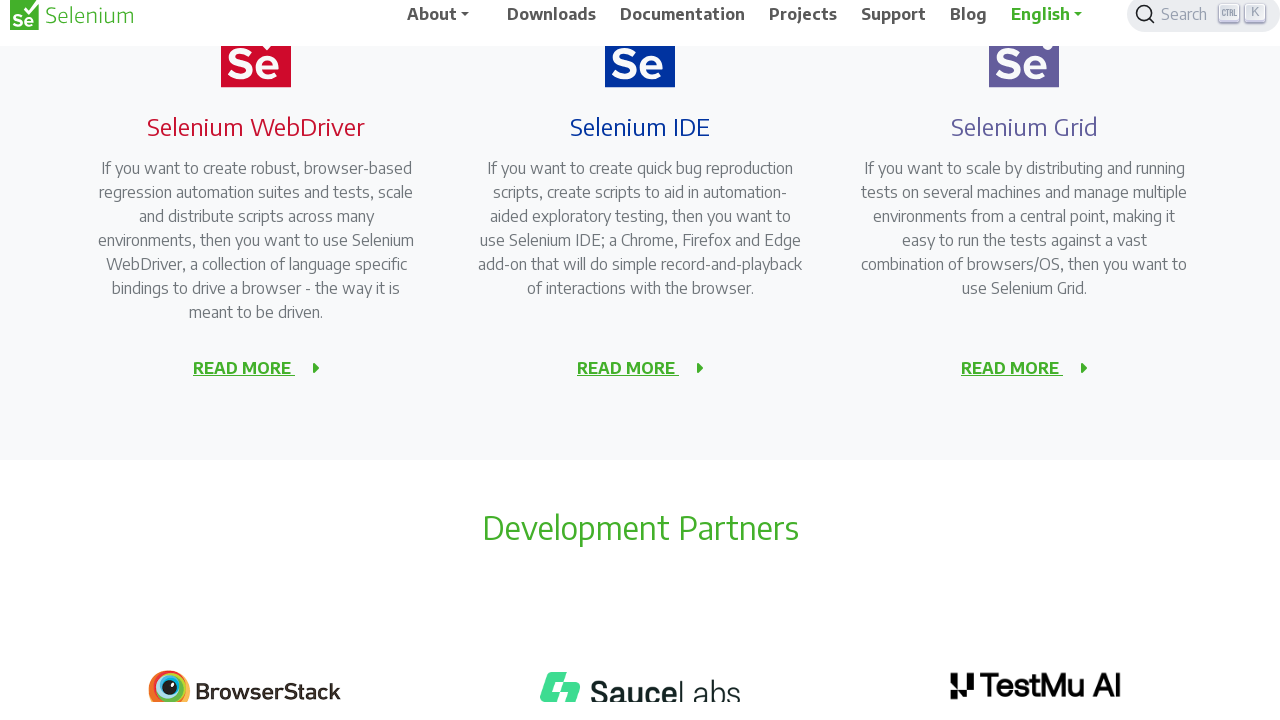

Scrolled right by 200 pixels
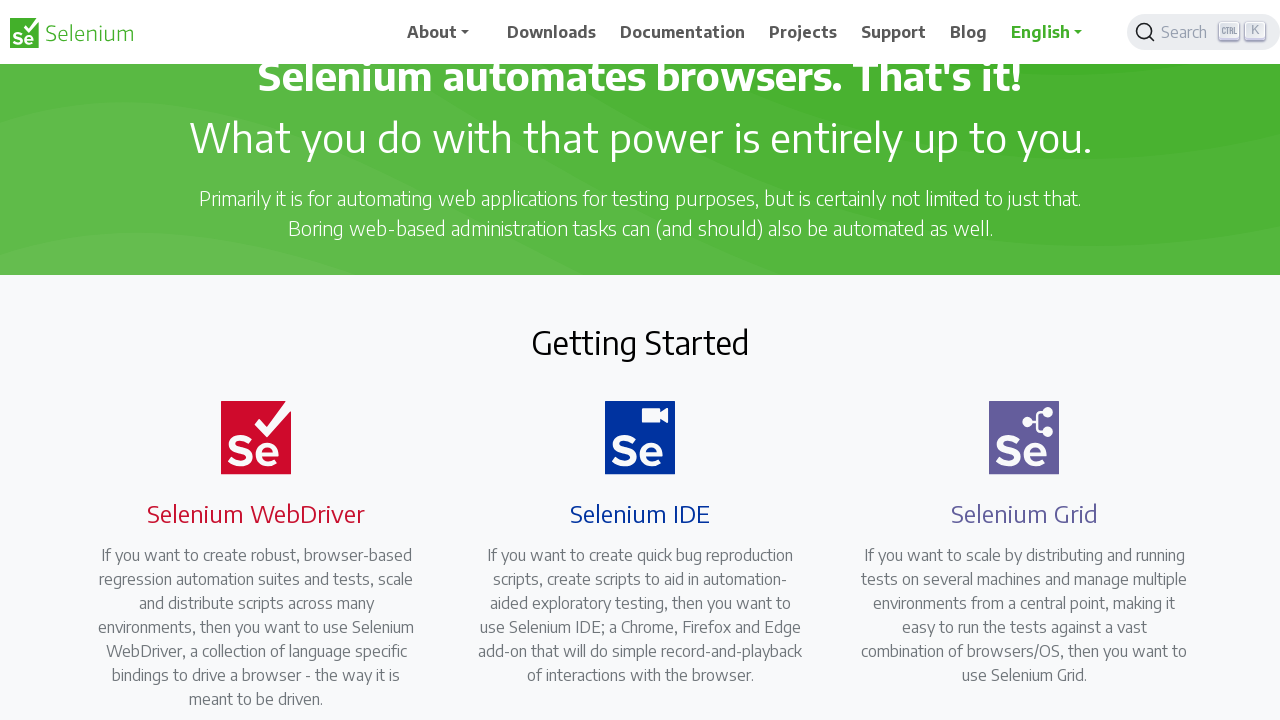

Waited for horizontal scroll animation (1 second)
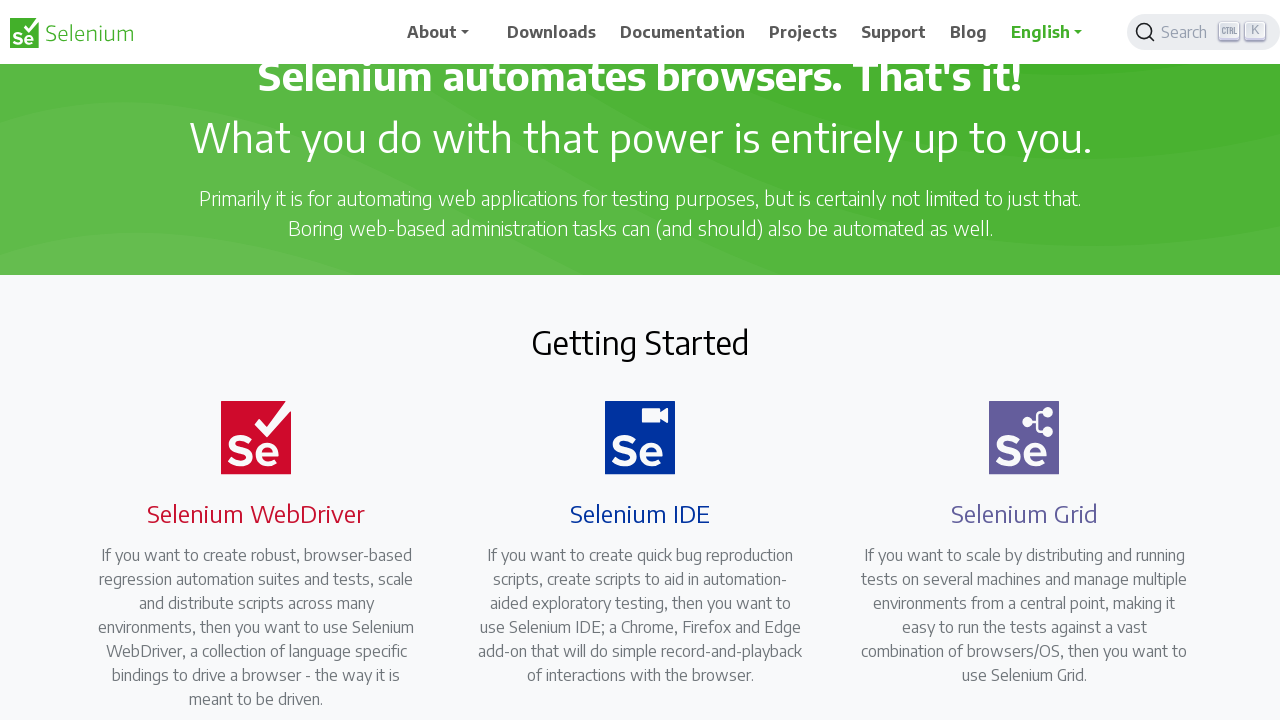

Scrolled to the bottom of the page
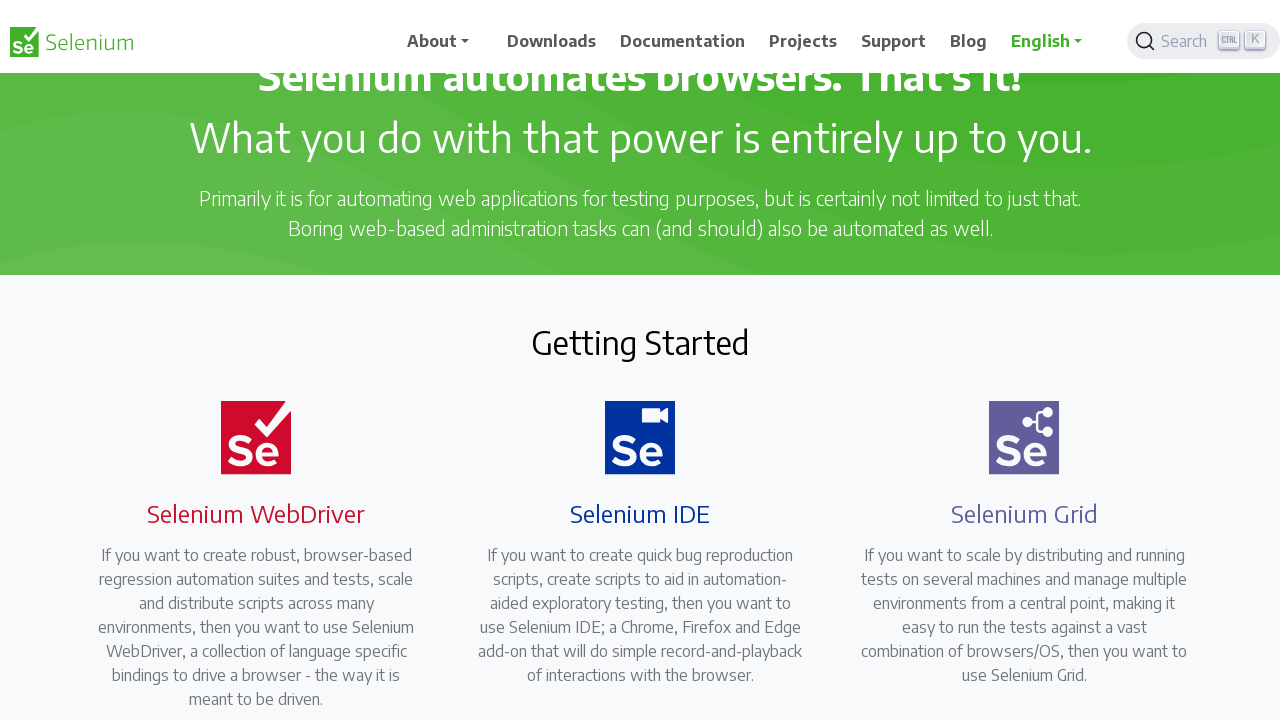

Waited after scrolling to bottom (1 second)
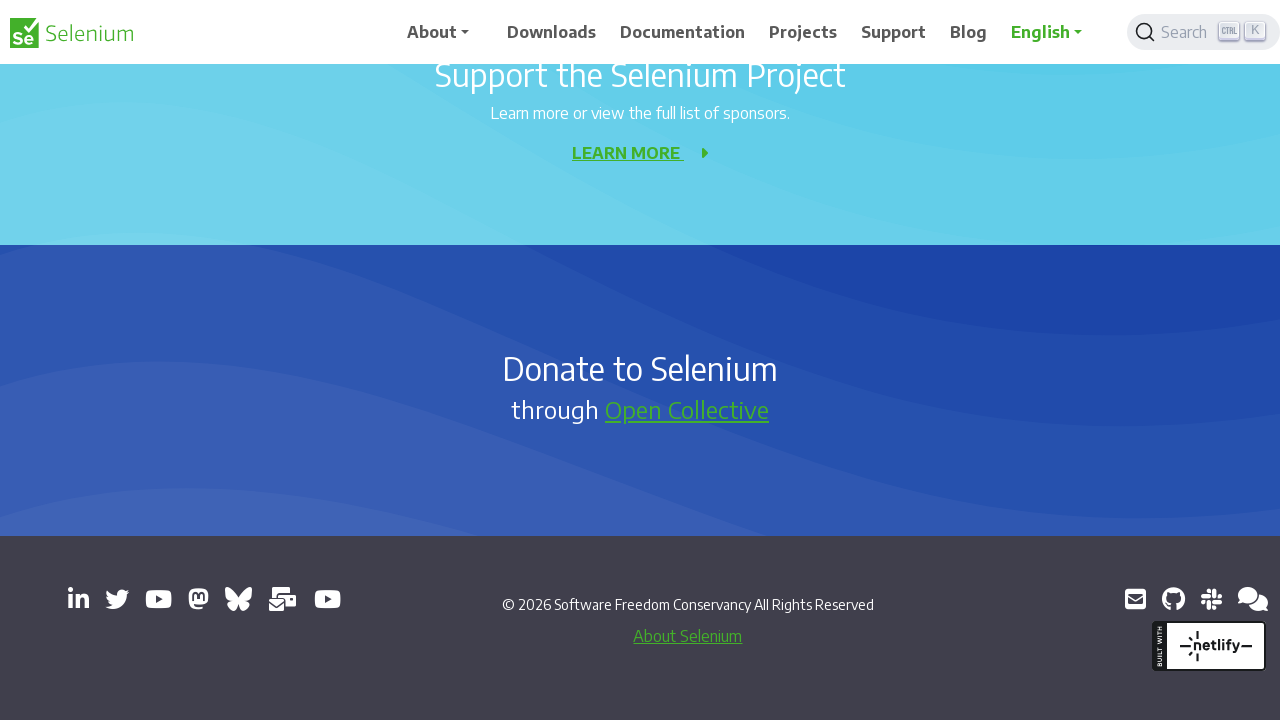

Scrolled to the top of the page
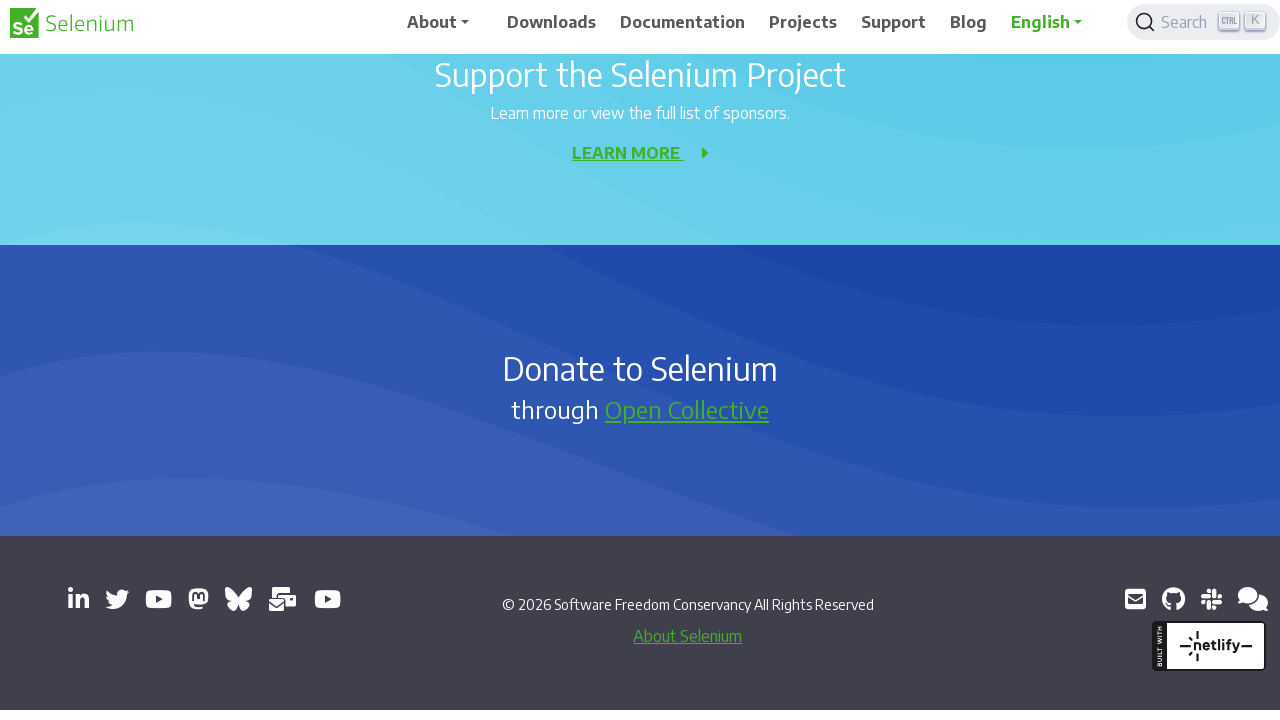

Waited after scrolling to top (1 second)
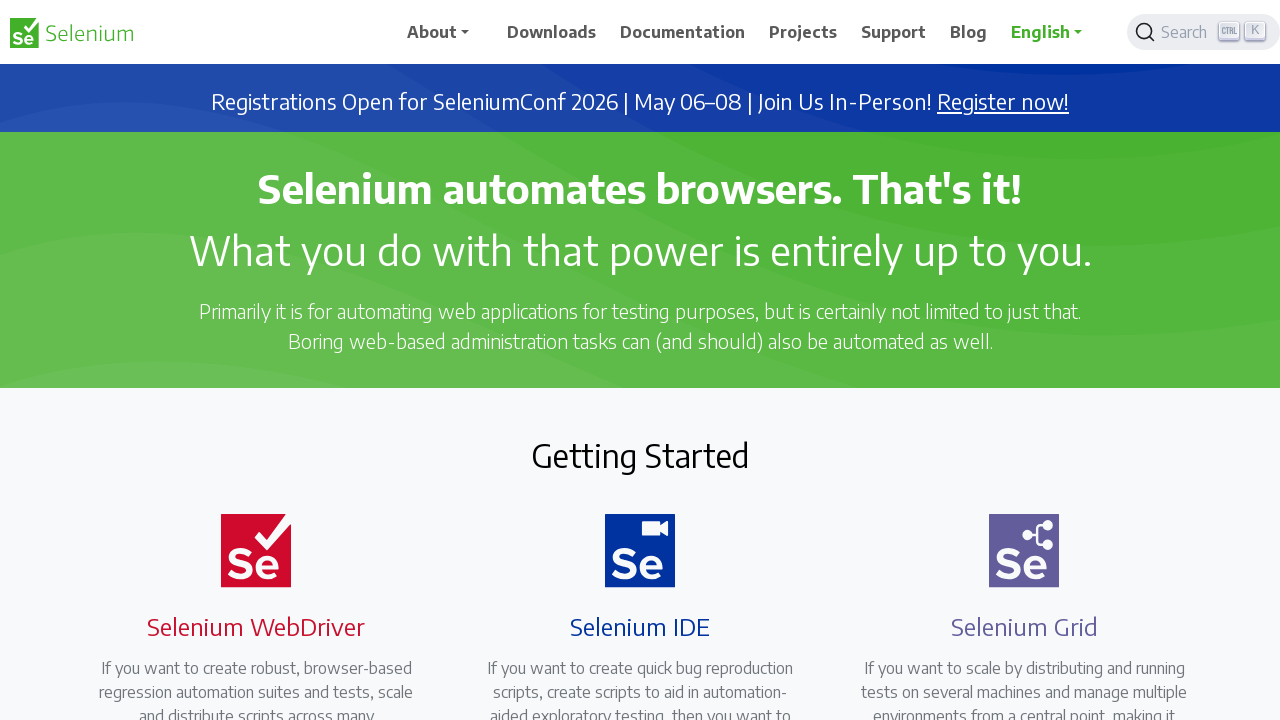

Scrolled to the far right of the page
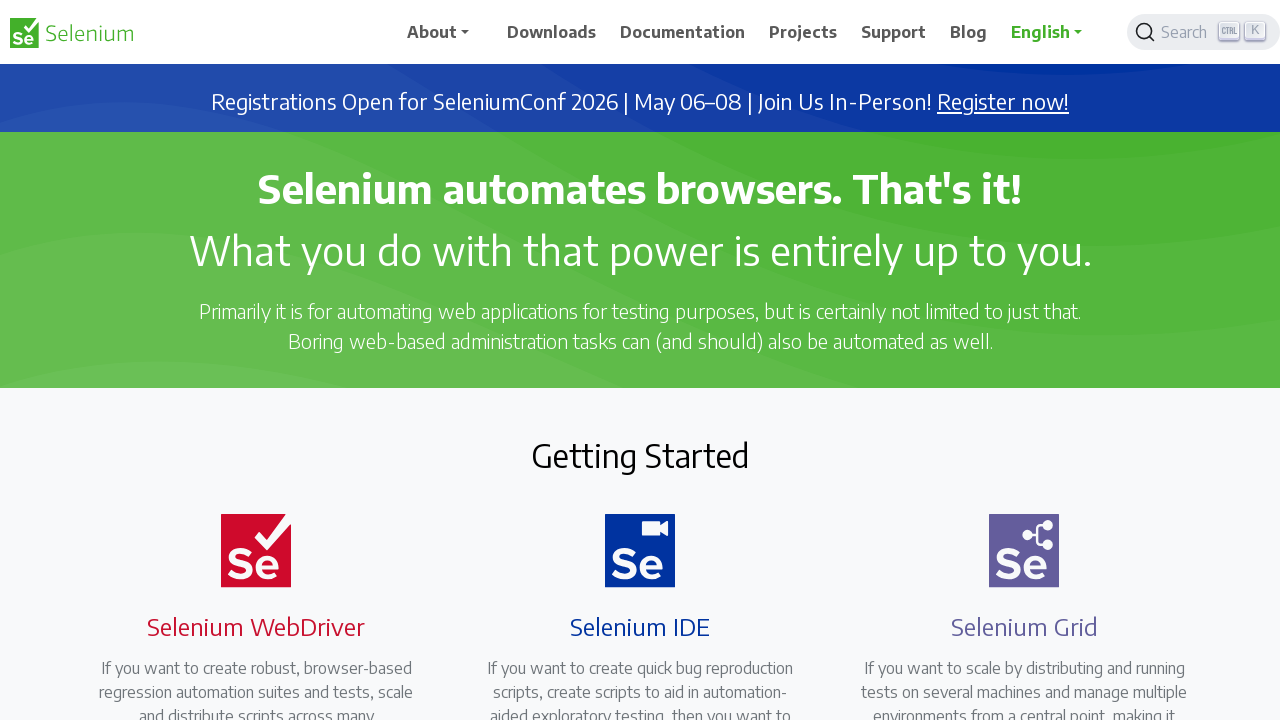

Waited after scrolling to far right (1 second)
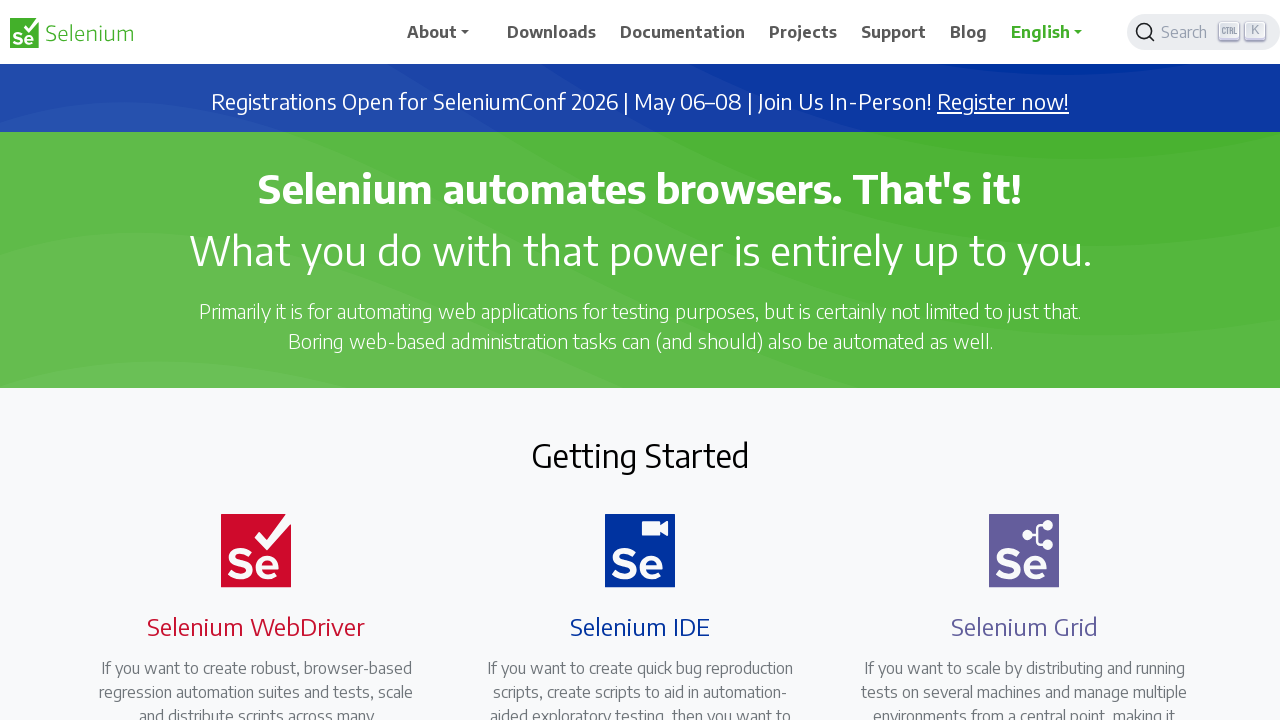

Scrolled to the far left of the page
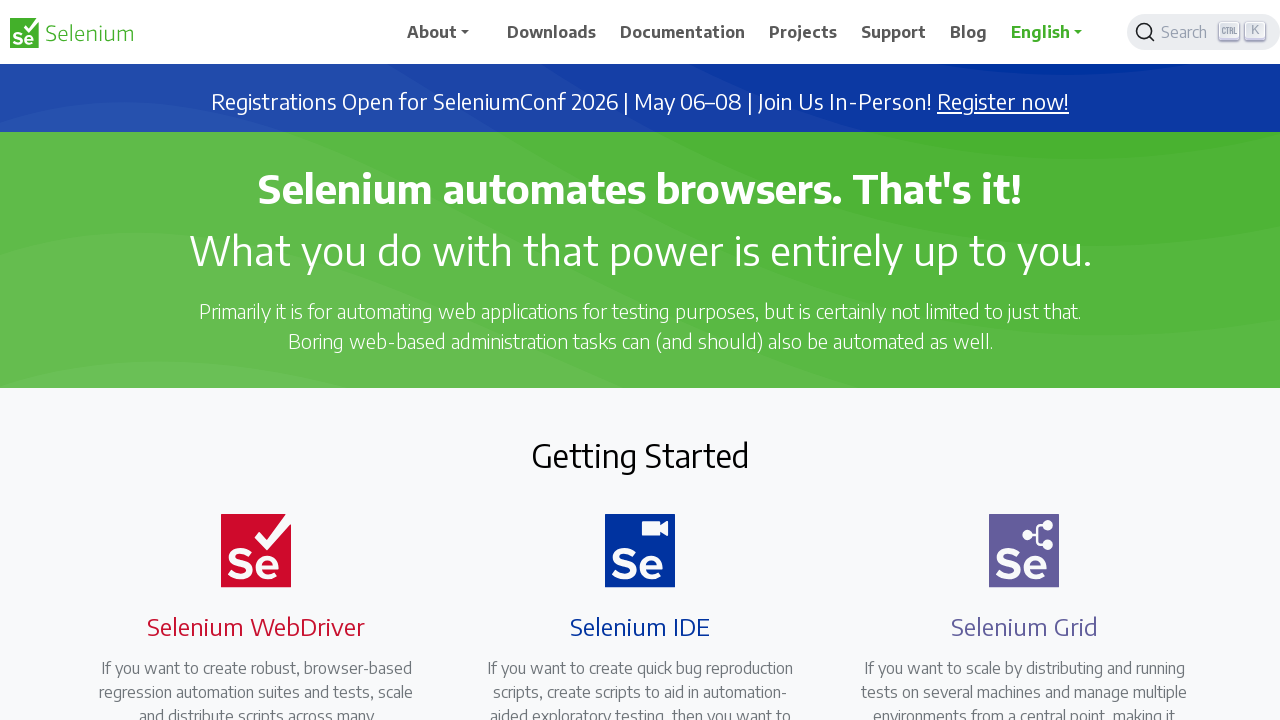

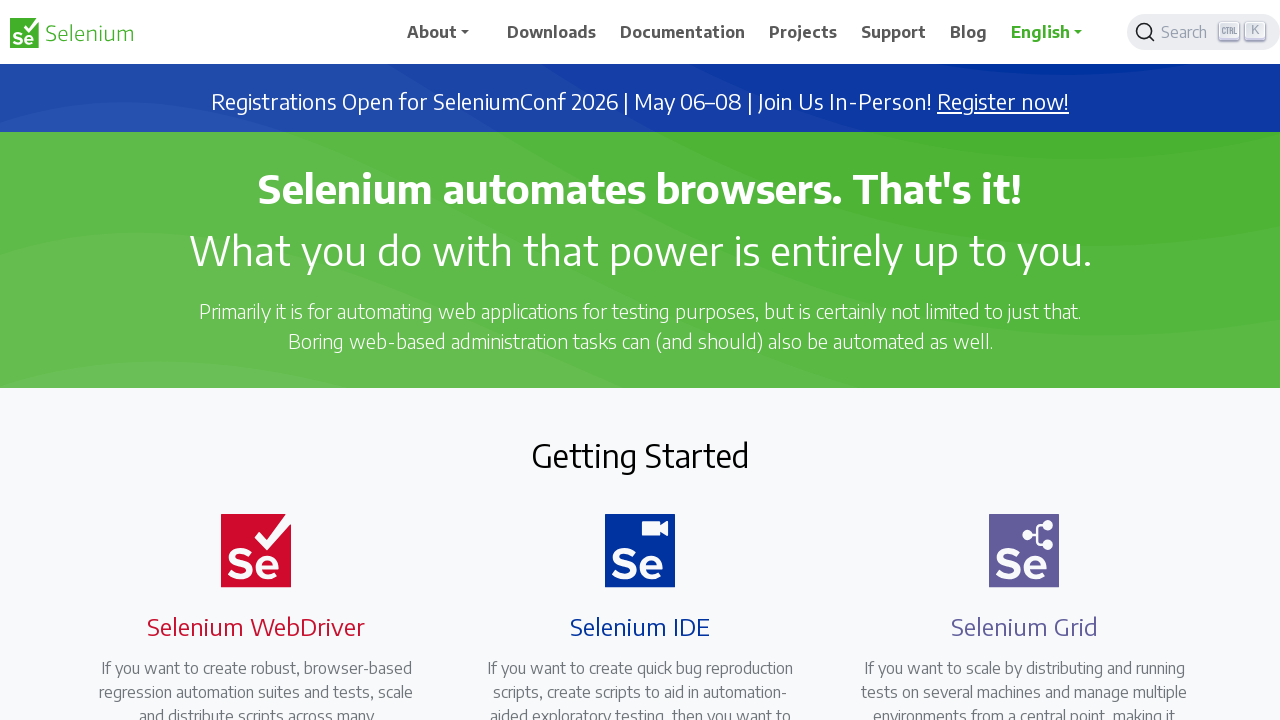